Tests opening a new window popup and verifying content in the new window

Starting URL: https://rahulshettyacademy.com/AutomationPractice/

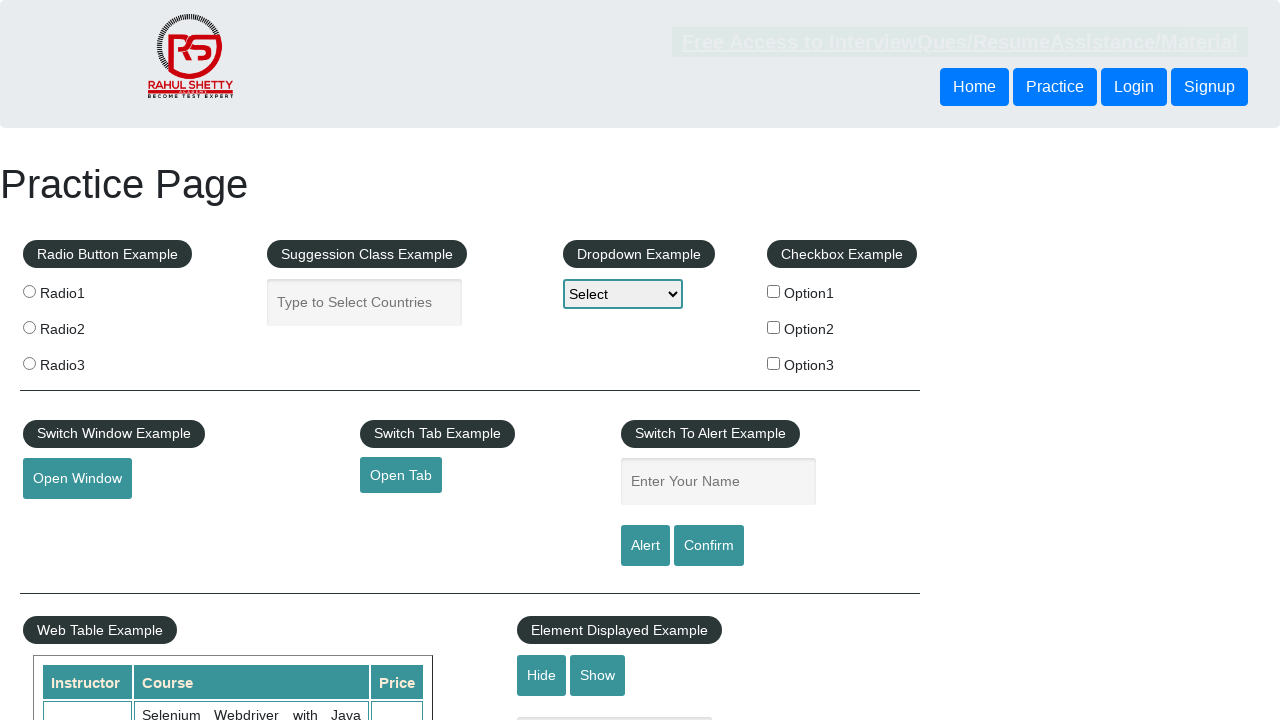

Open Window button is ready
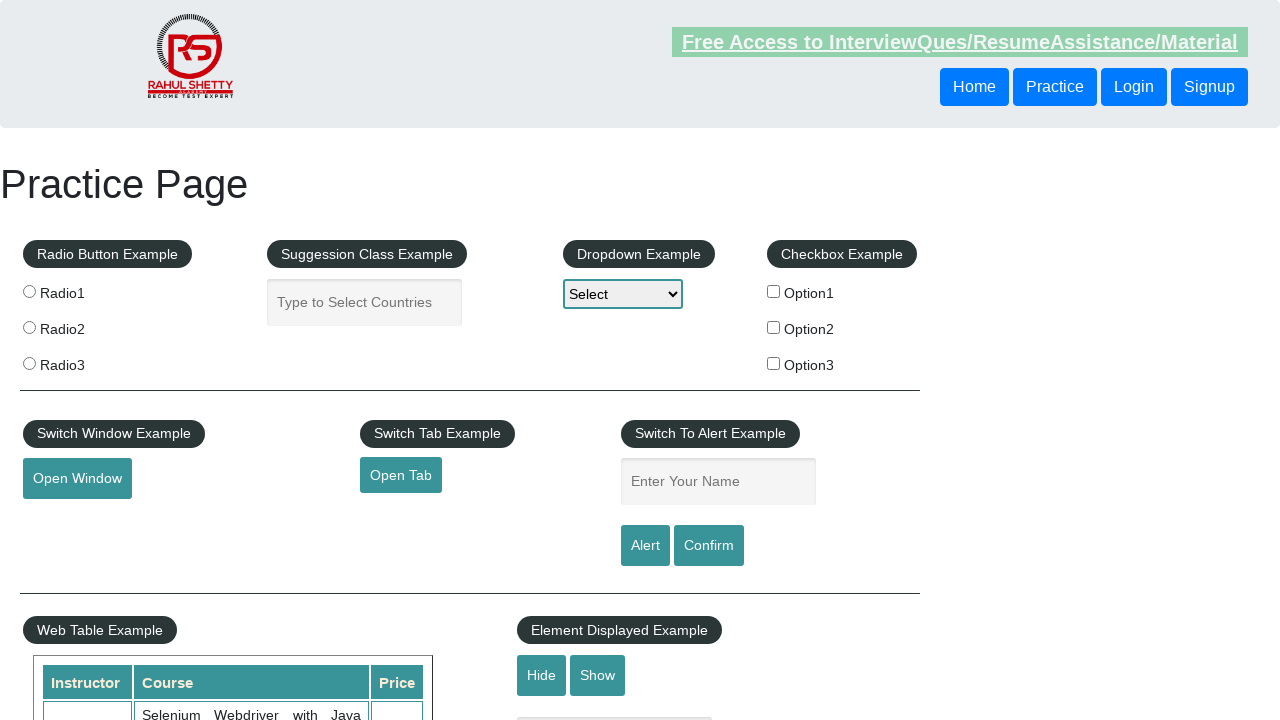

Clicked Open Window button and popup started loading at (77, 479) on internal:role=button[name="Open Window"i]
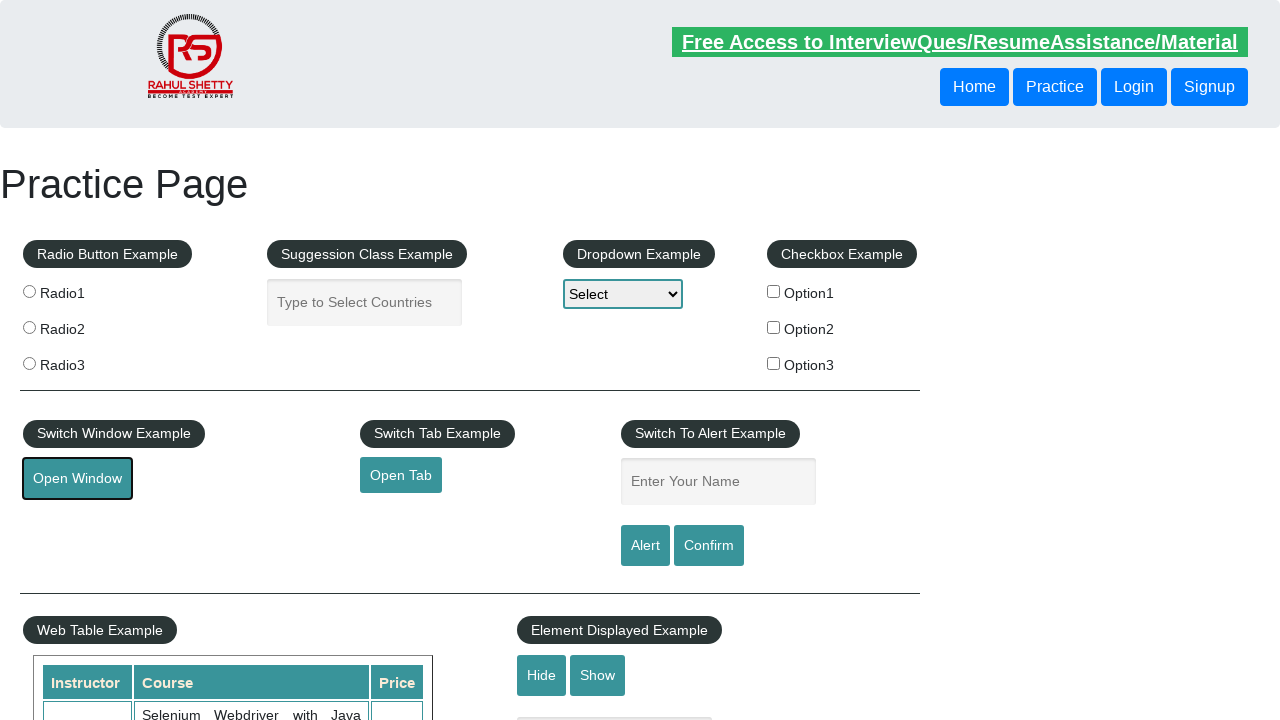

New popup window captured
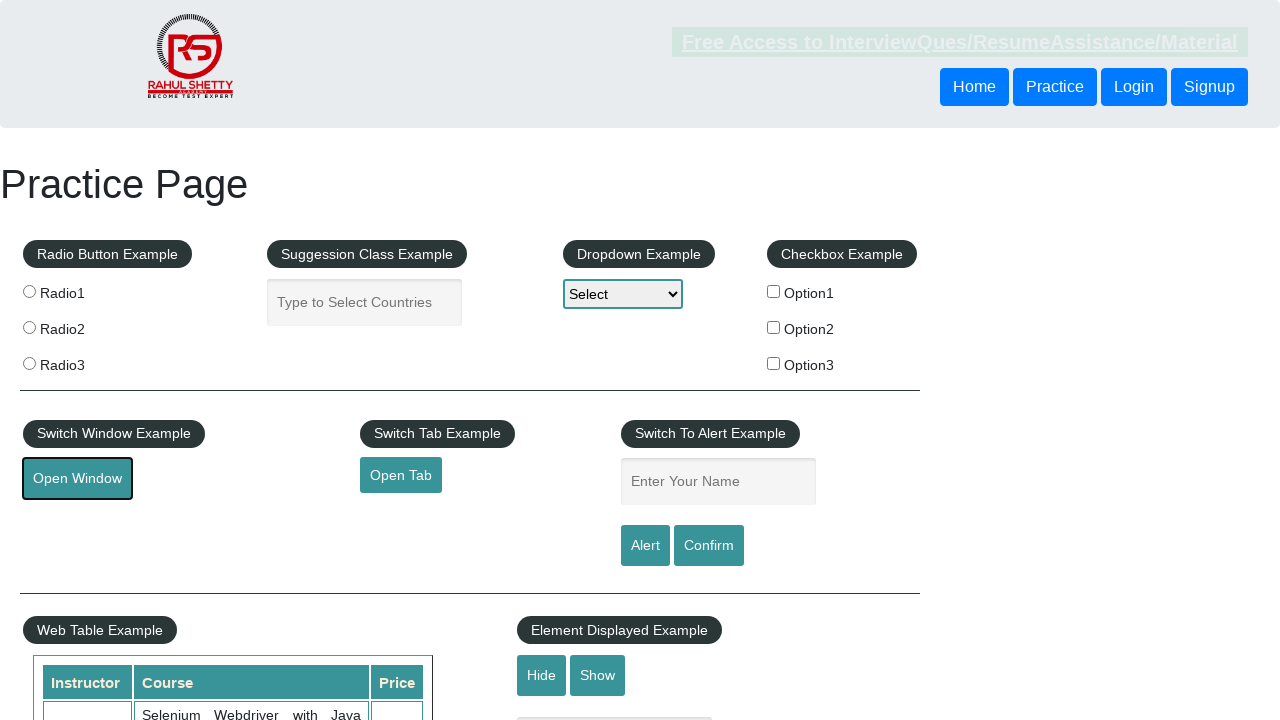

New window page fully loaded
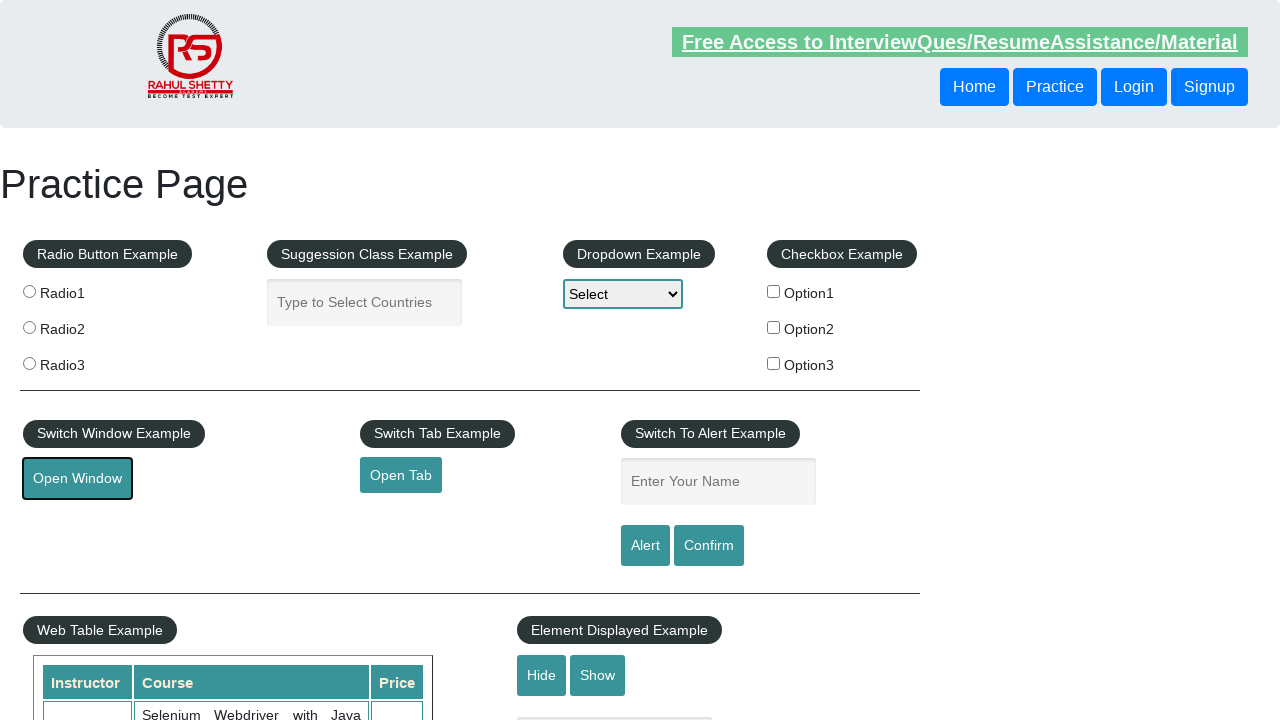

Verified 'Access all our Courses' text is present in new window
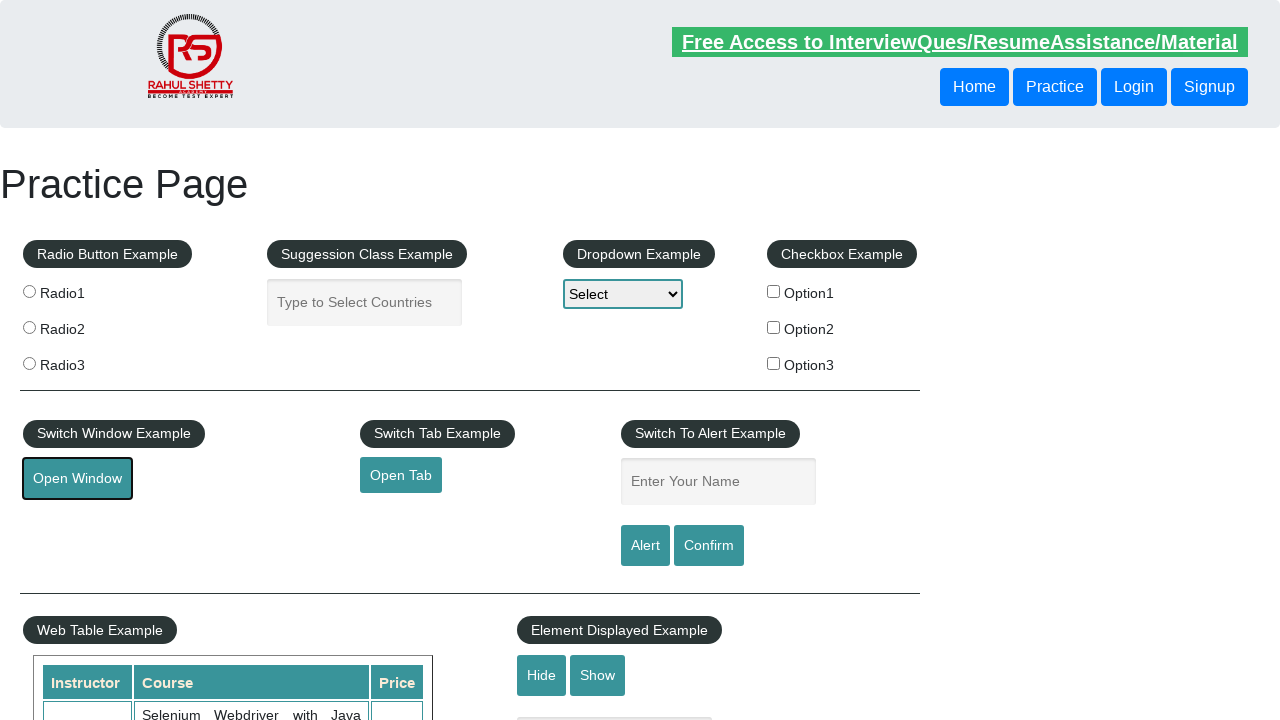

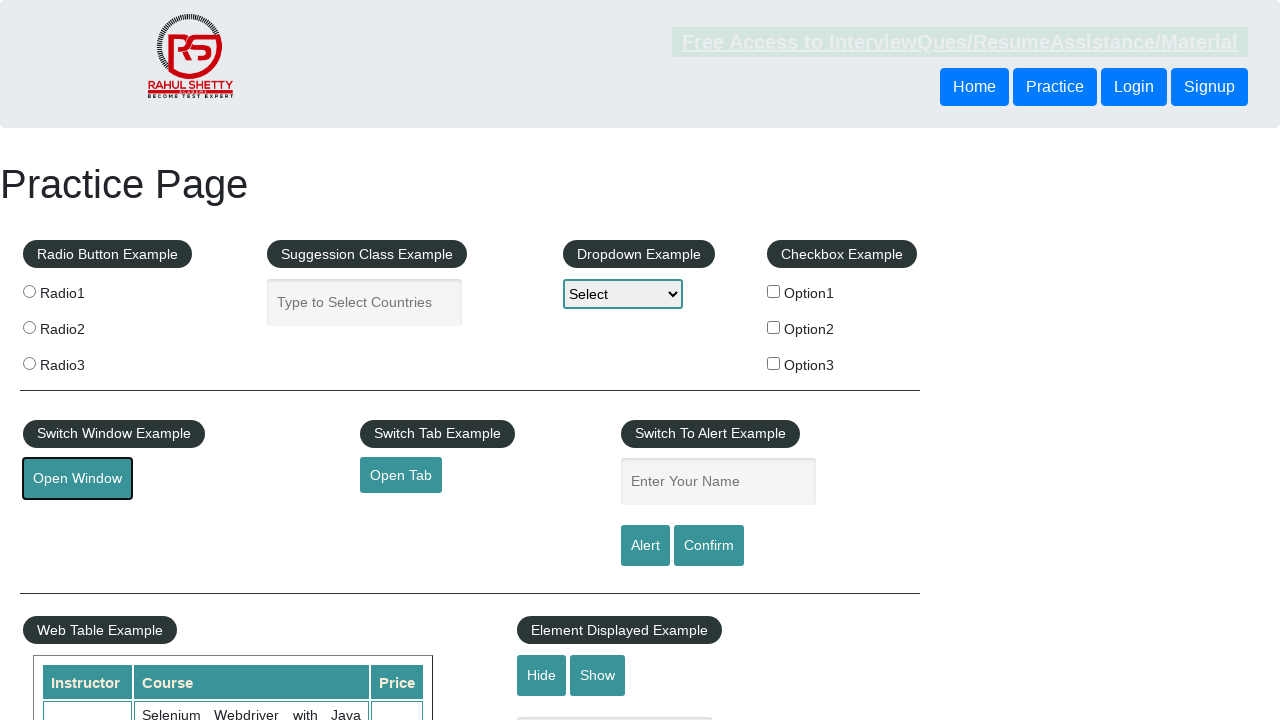